Verifies the meta description tag contains the correct content "Polymer Shop Demo".

Starting URL: https://shop.polymer-project.org/

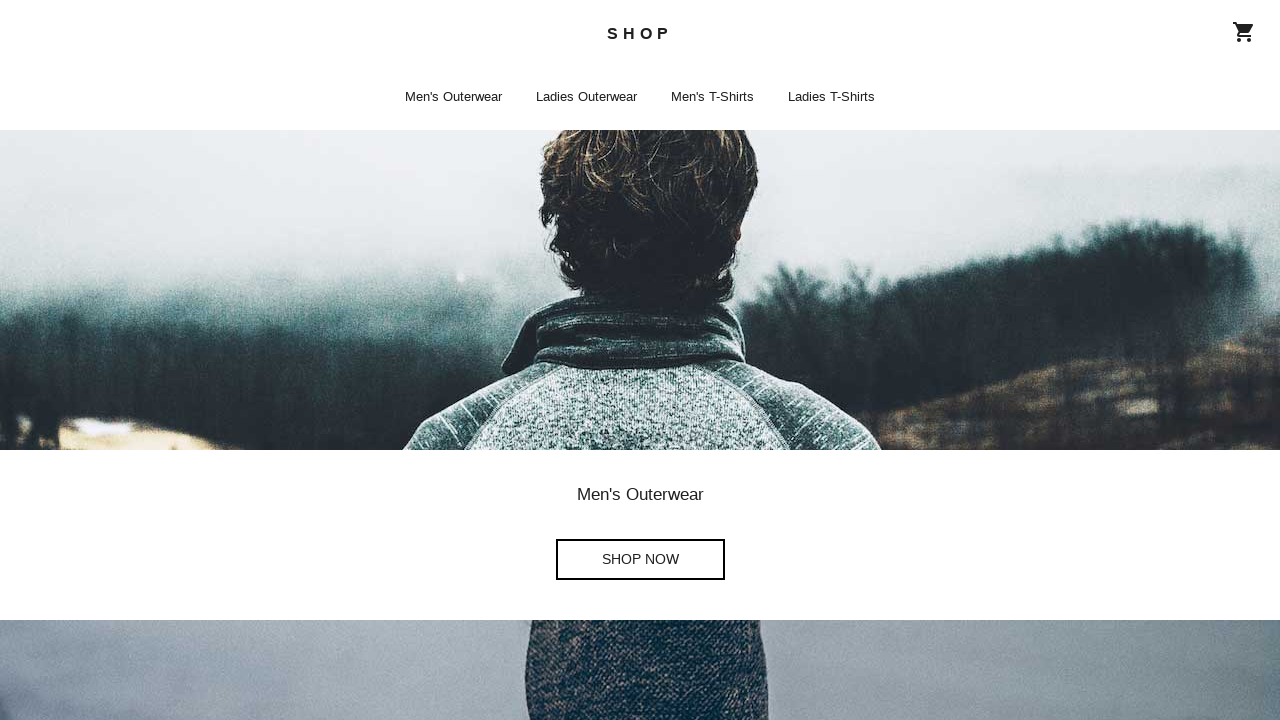

Navigated to https://shop.polymer-project.org/
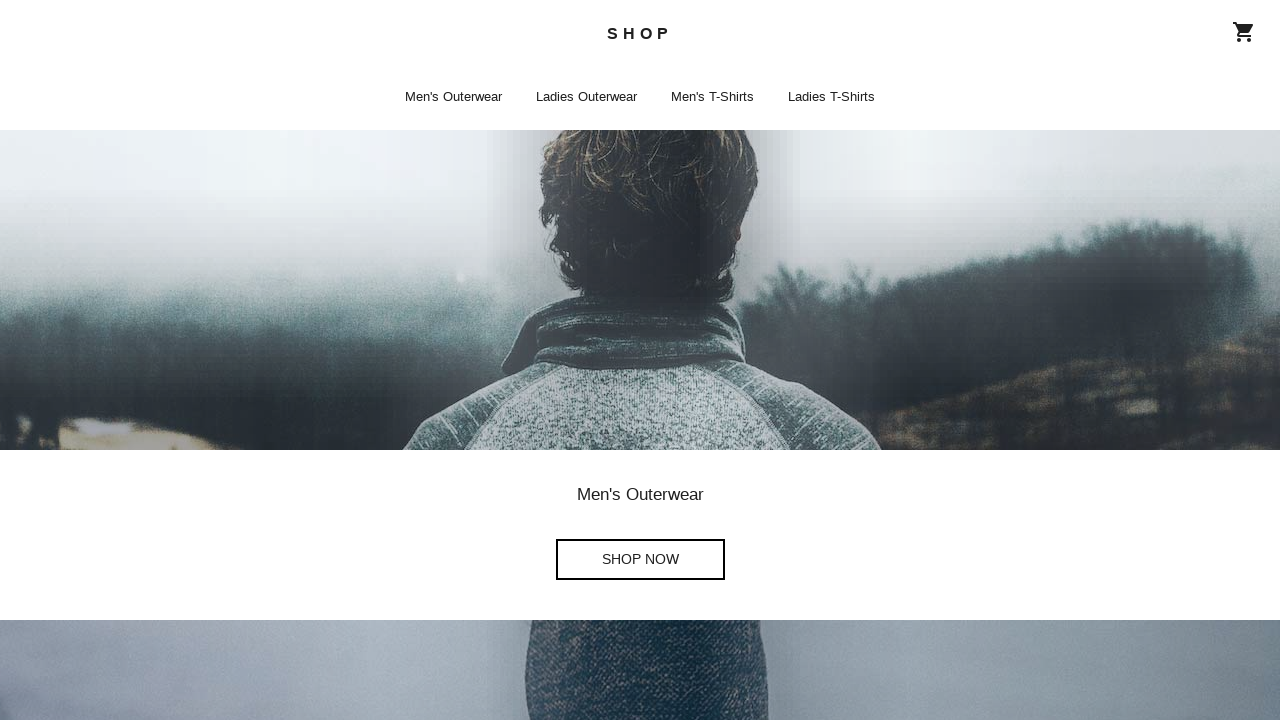

Located meta description tag
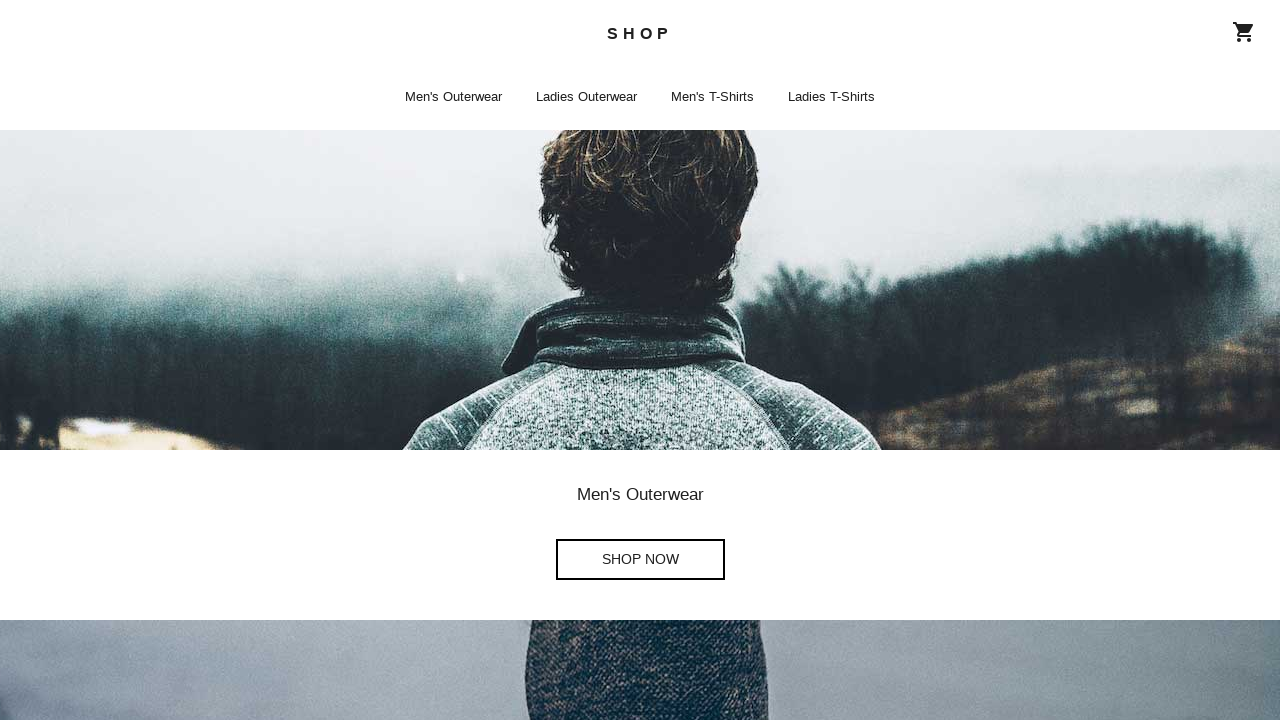

Retrieved meta description content attribute
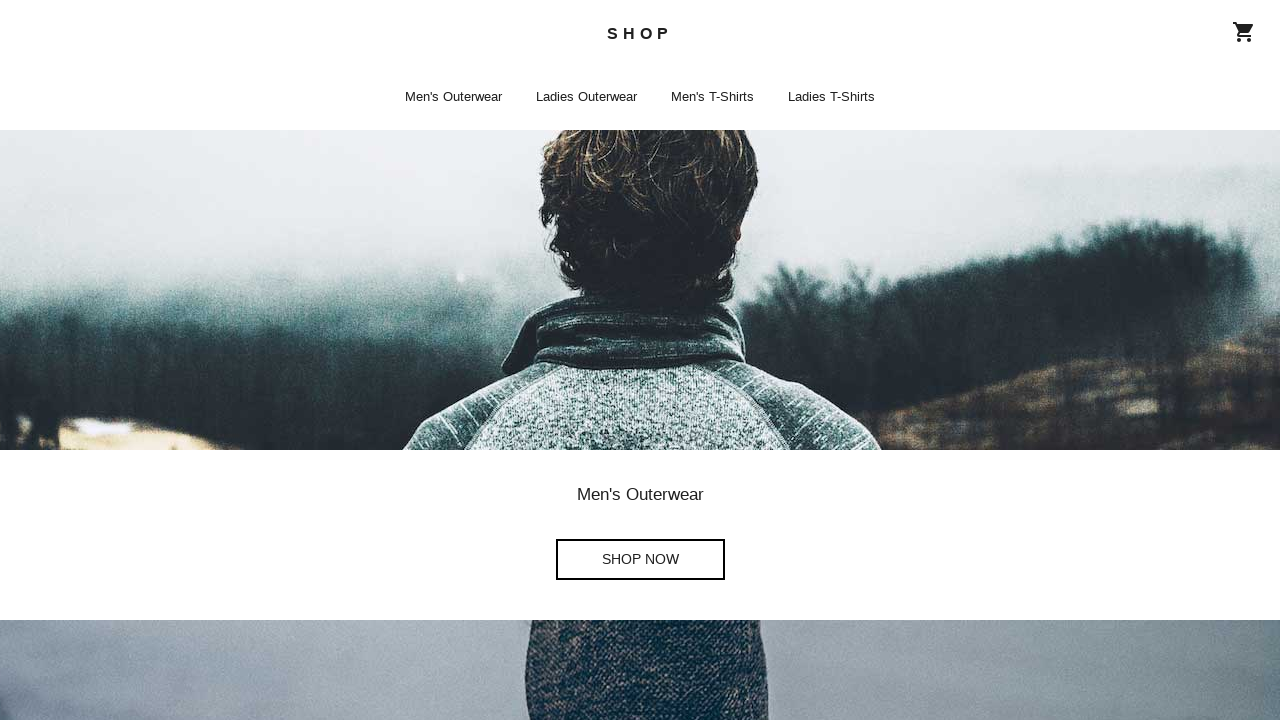

Verified meta description contains 'Polymer Shop Demo'
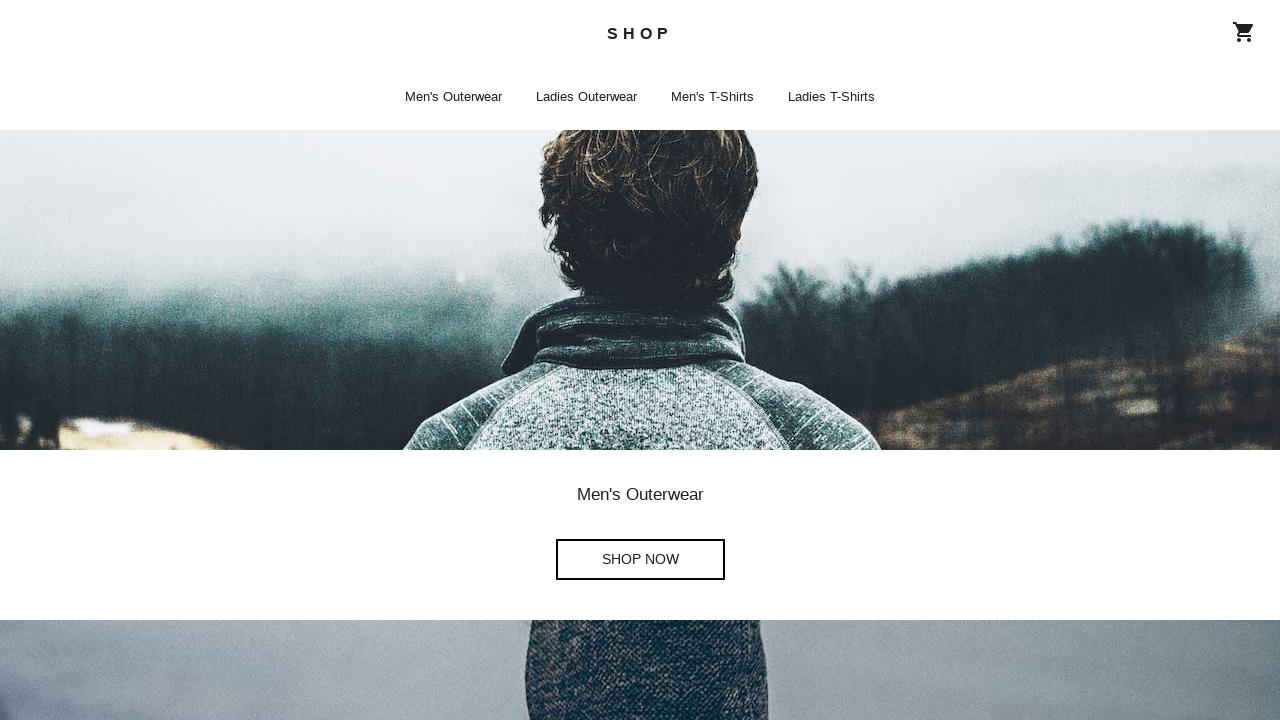

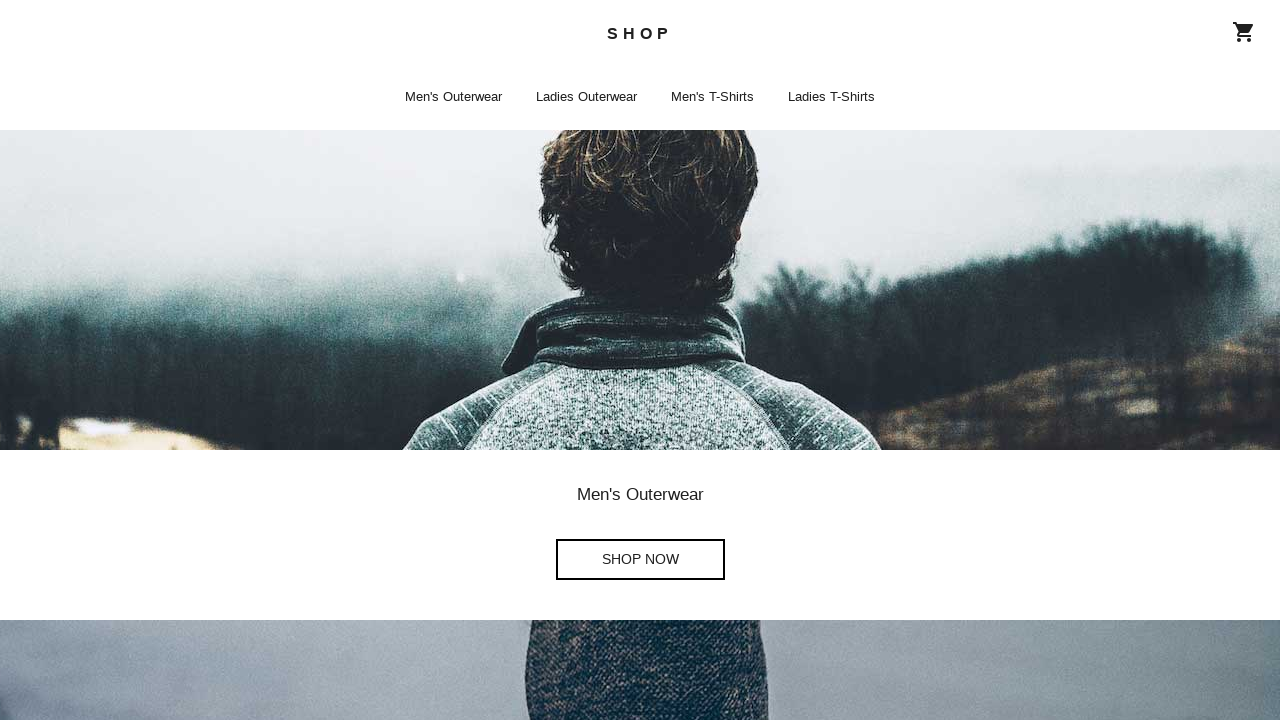